Tests JavaScript alert acceptance by clicking a button that triggers an alert and accepting it

Starting URL: https://the-internet.herokuapp.com/javascript_alerts

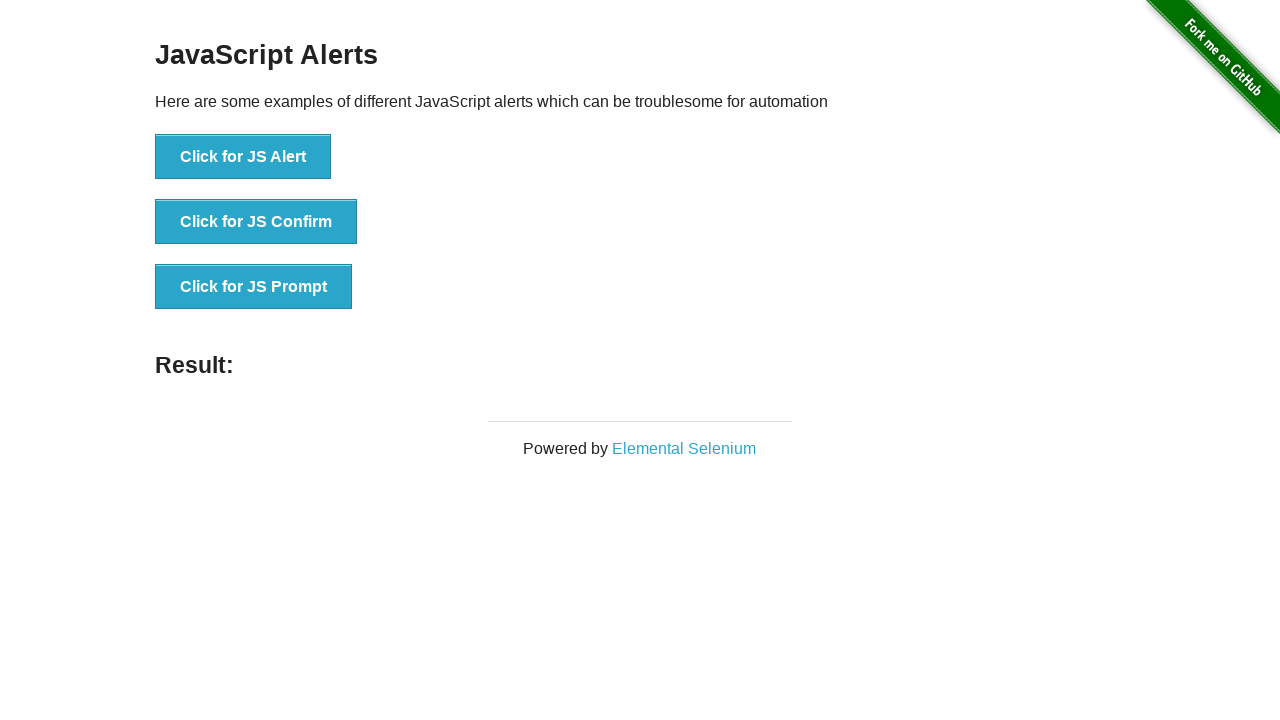

Clicked button to trigger JavaScript alert at (243, 157) on button[onclick='jsAlert()']
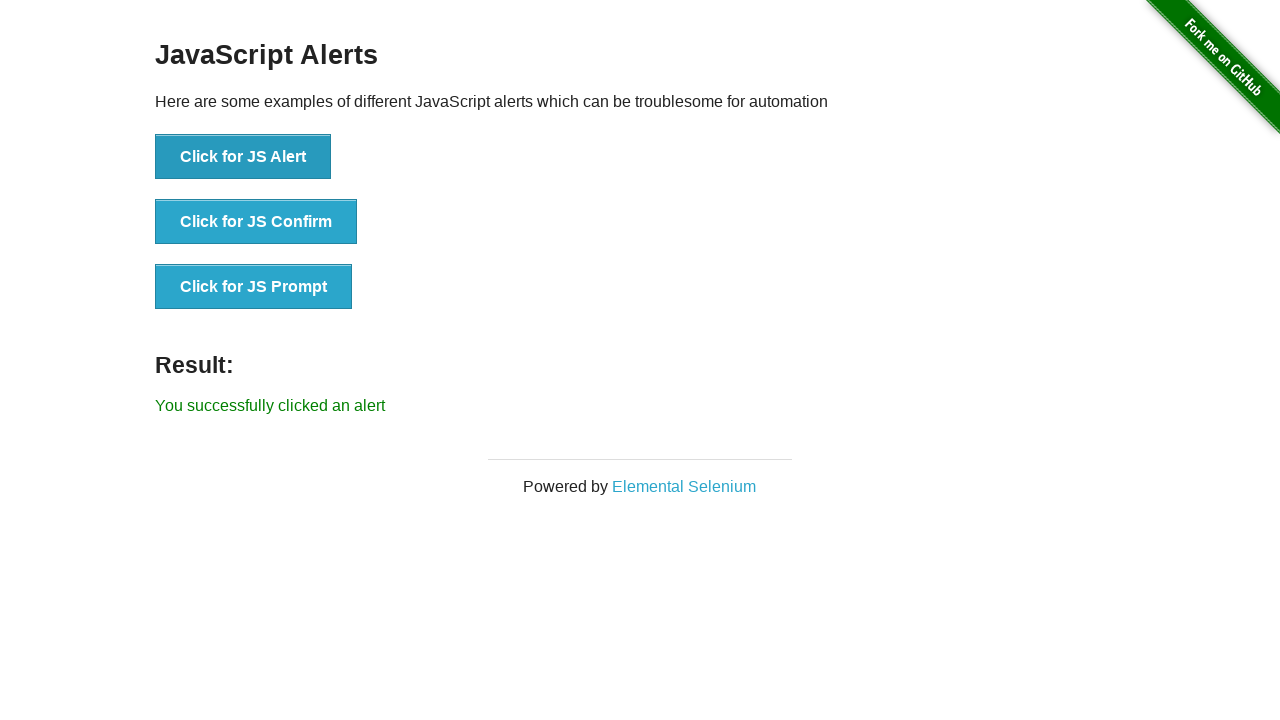

Set up dialog handler to accept alerts
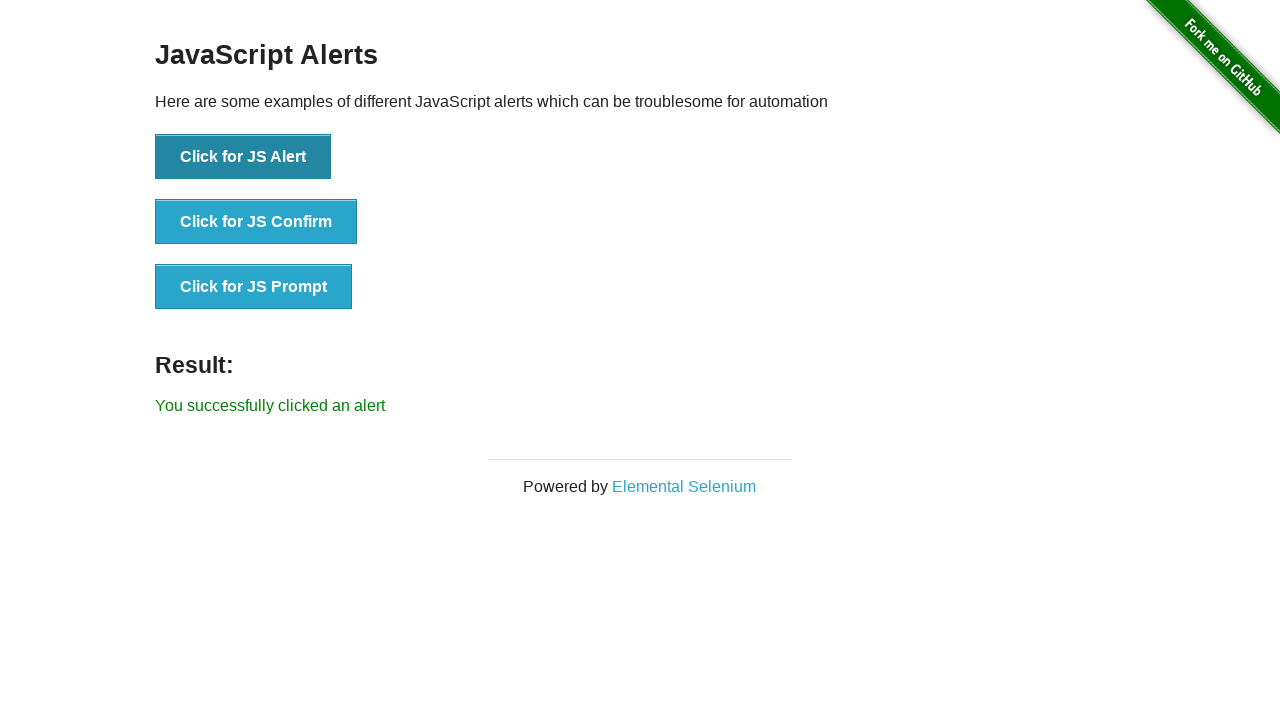

Alert was accepted and result text is now visible
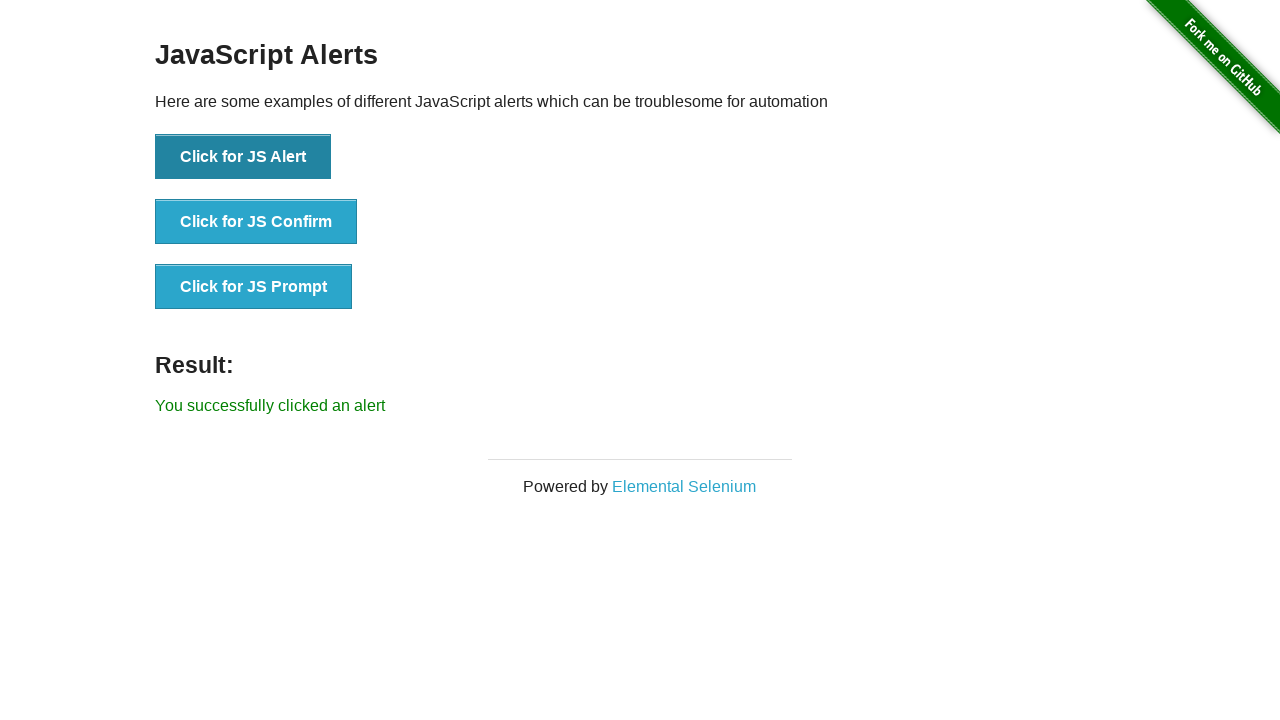

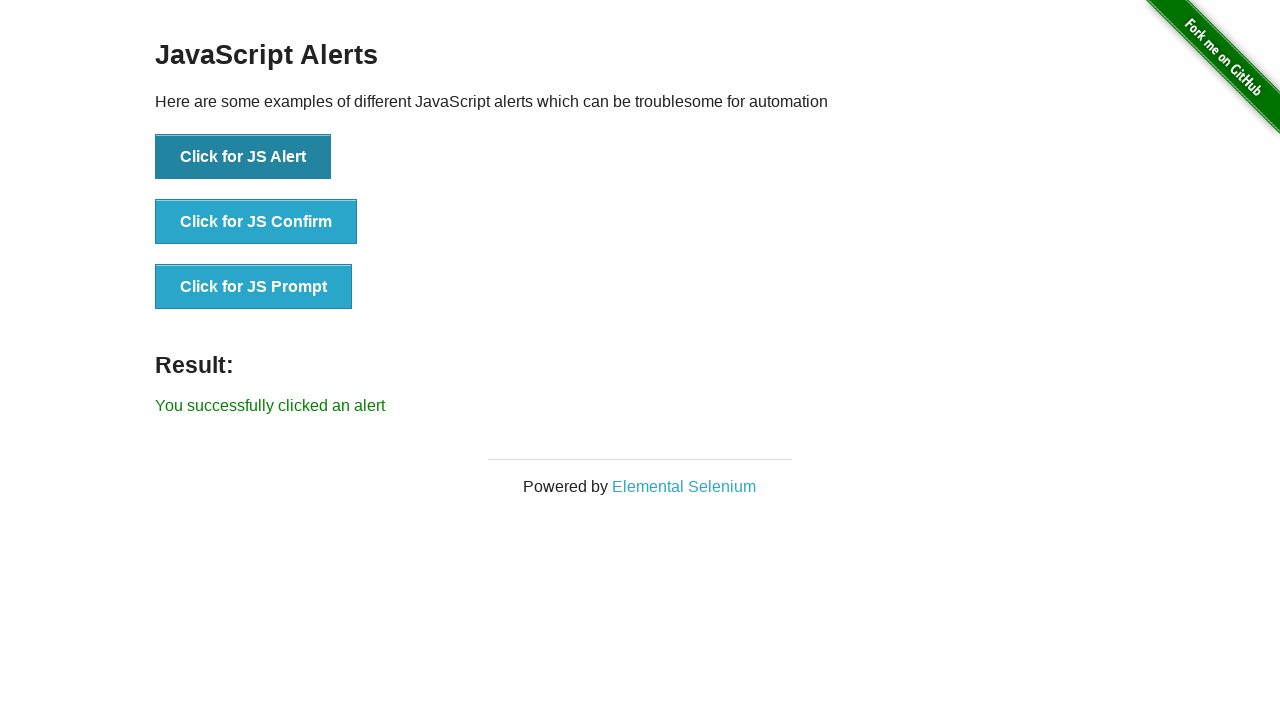